Tests a math calculator form by reading two numbers, calculating their sum, selecting the result from a dropdown, and submitting the form

Starting URL: http://suninjuly.github.io/selects1.html

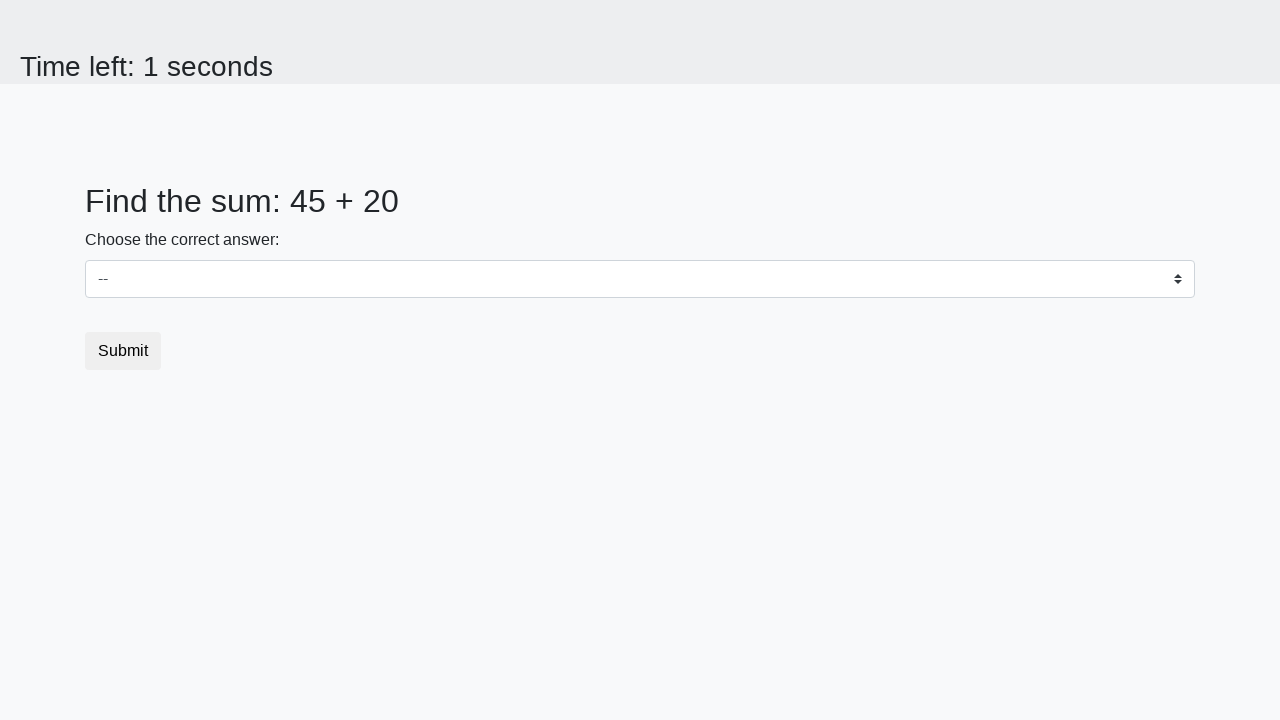

Retrieved first number from #num1 element
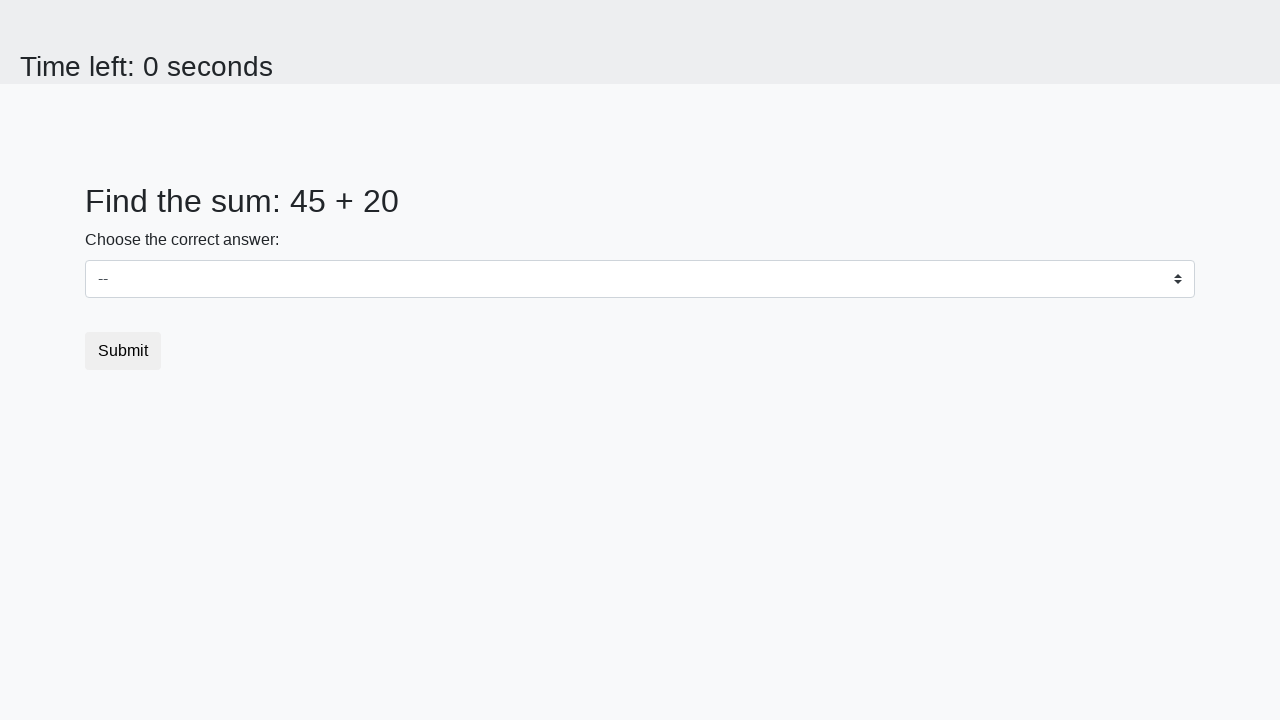

Retrieved second number from #num2 element
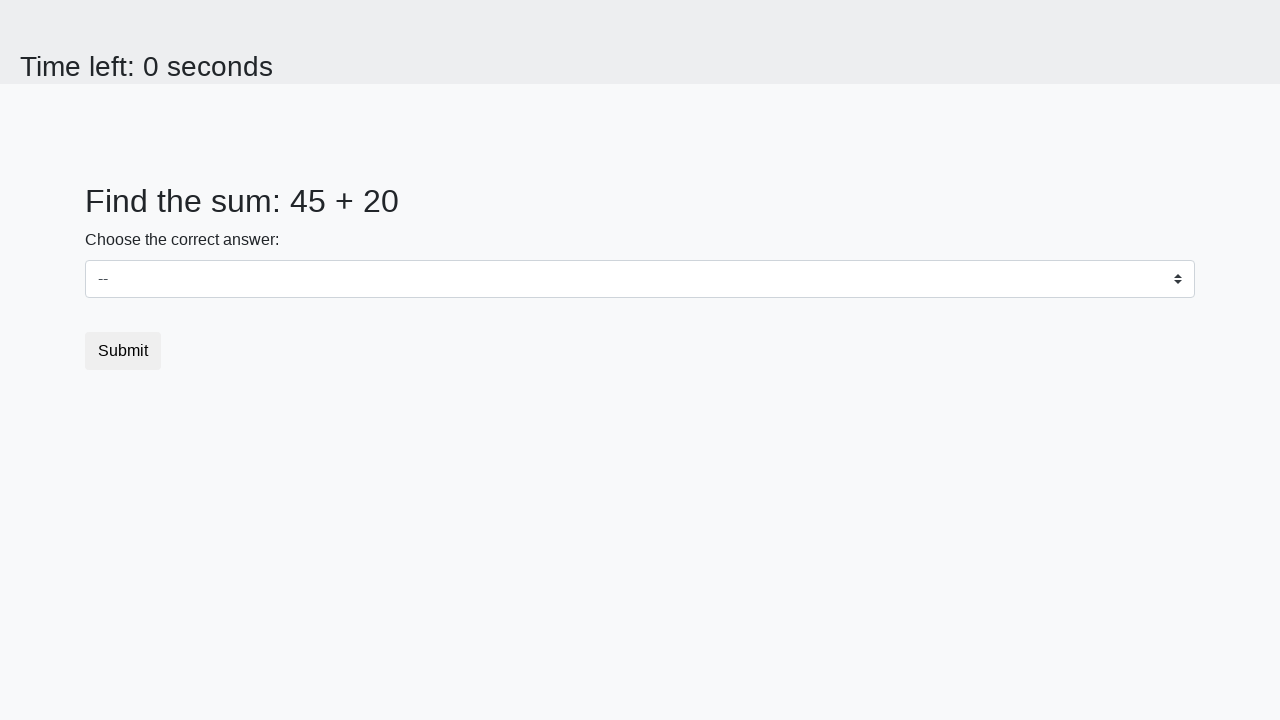

Calculated sum of 45 + 20 = 65
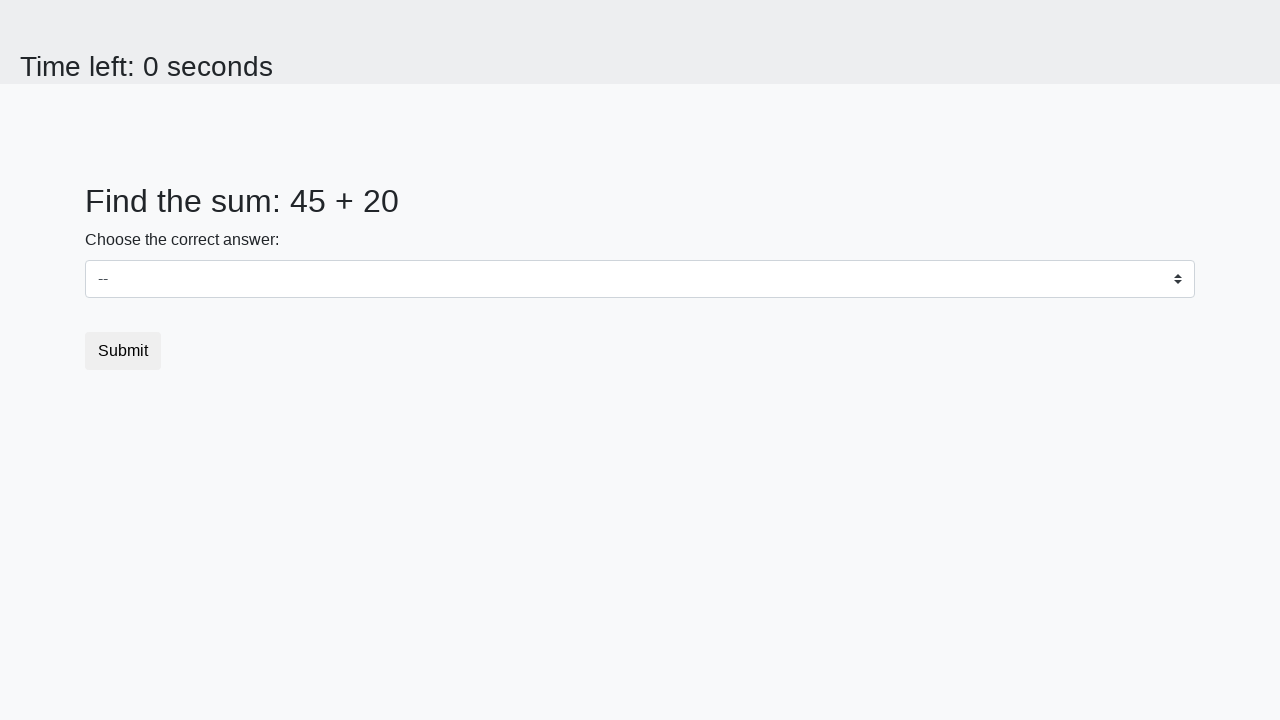

Selected value '65' from dropdown on select
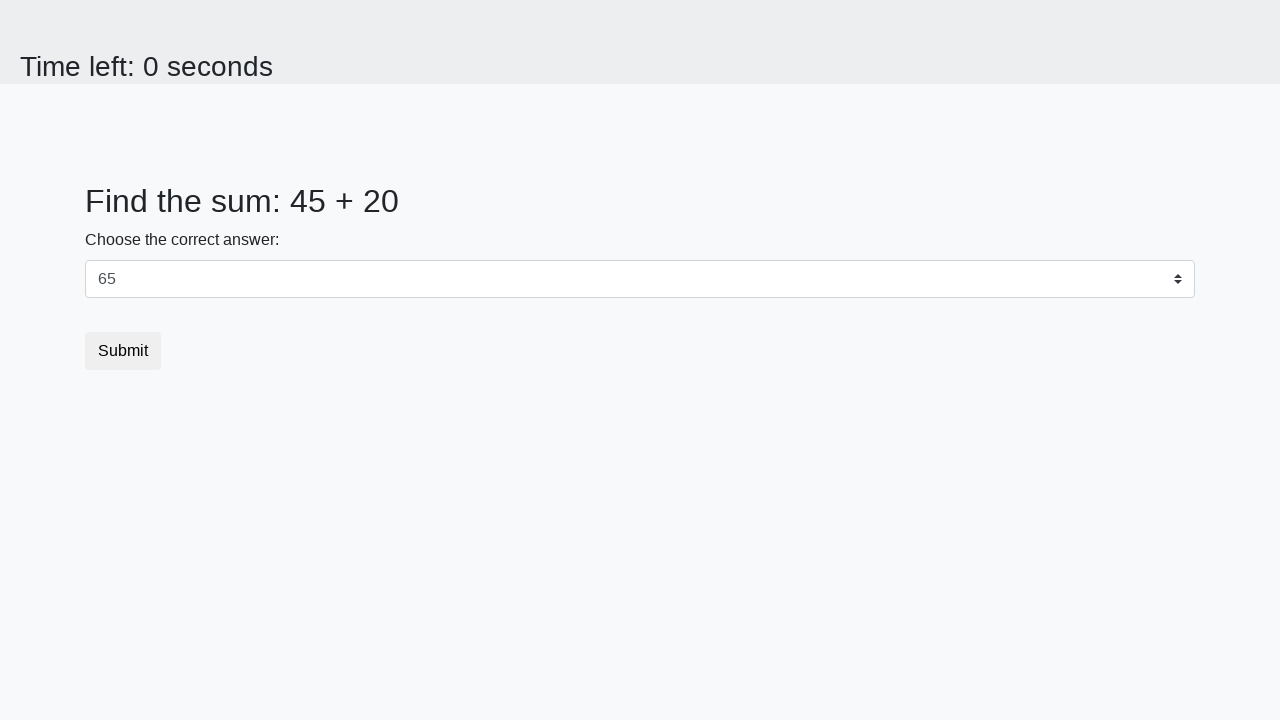

Clicked submit button to complete form at (123, 351) on .btn-default
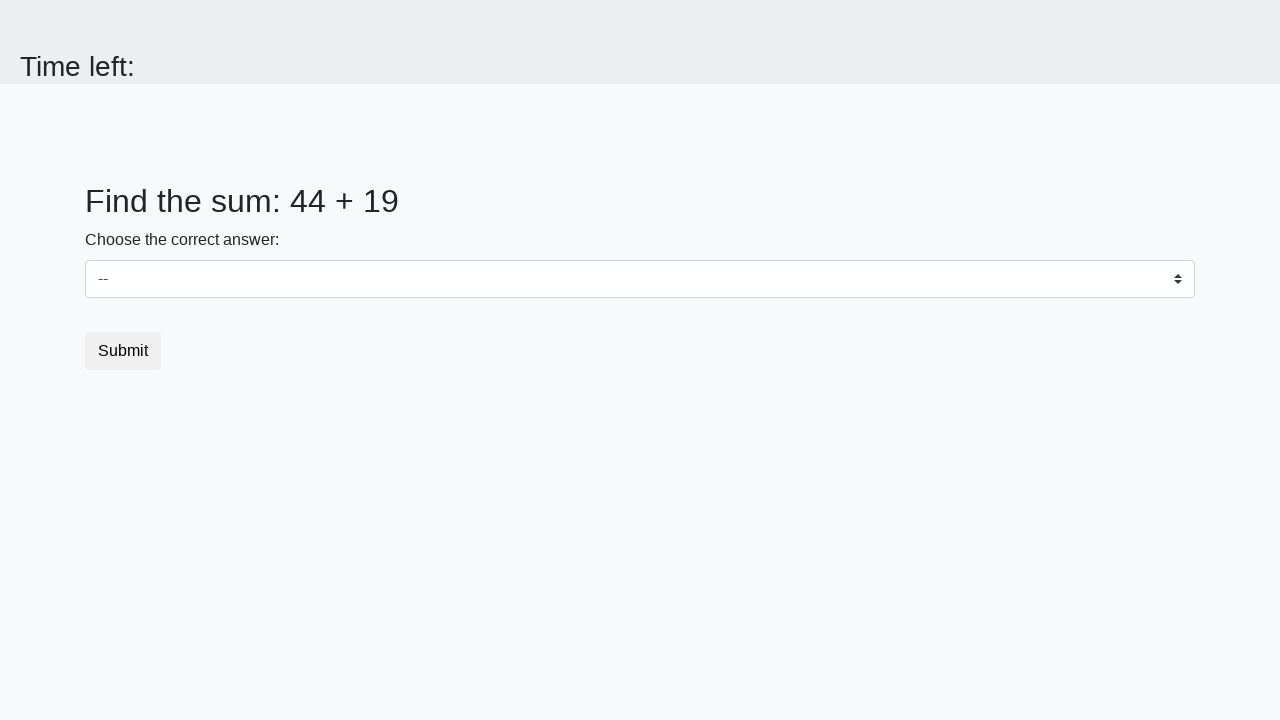

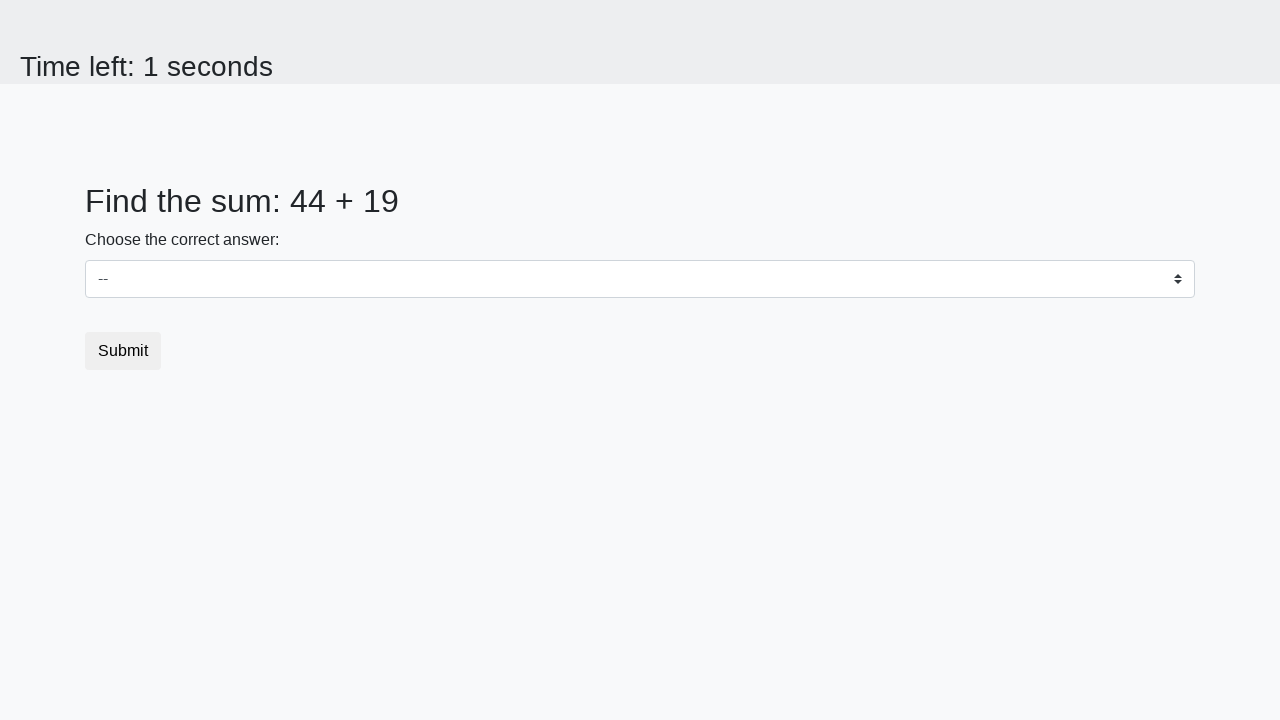